Navigates to OrangeHRM application and verifies the page title equals "OrangeHRM"

Starting URL: http://alchemy.hguy.co/orangehrm

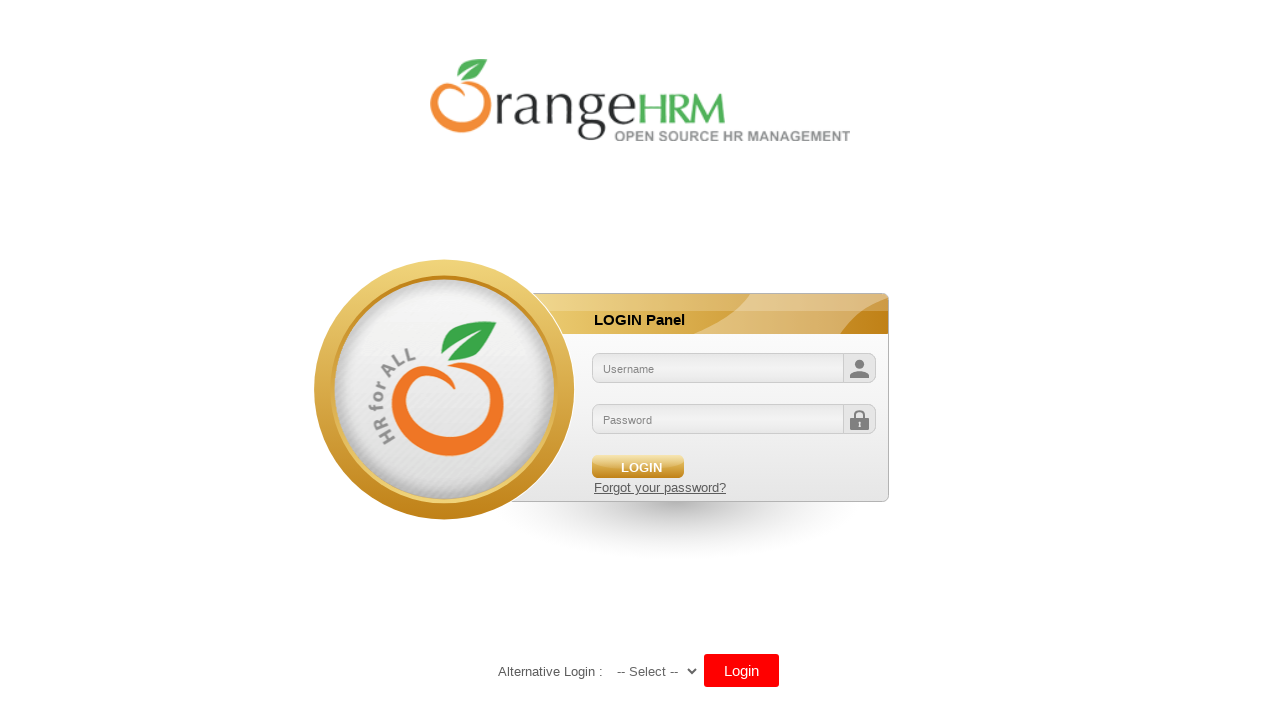

Navigated to OrangeHRM application at http://alchemy.hguy.co/orangehrm
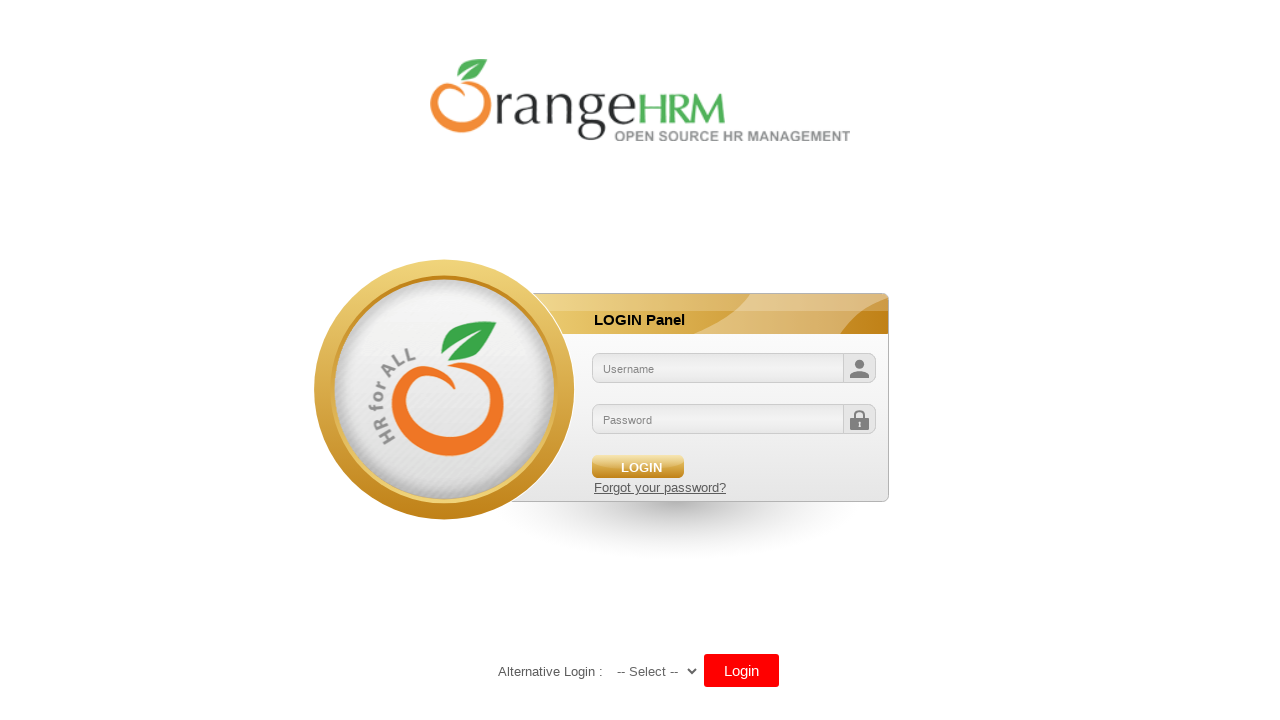

Retrieved page title: OrangeHRM
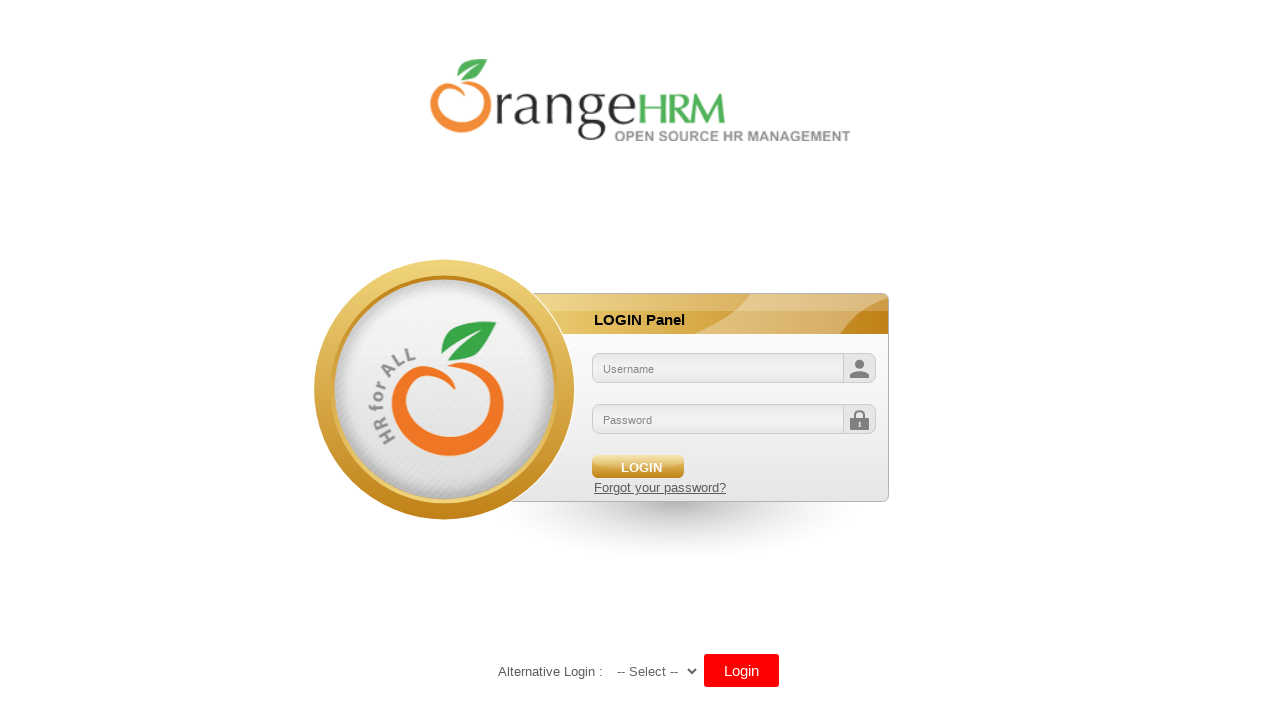

Verified page title equals 'OrangeHRM'
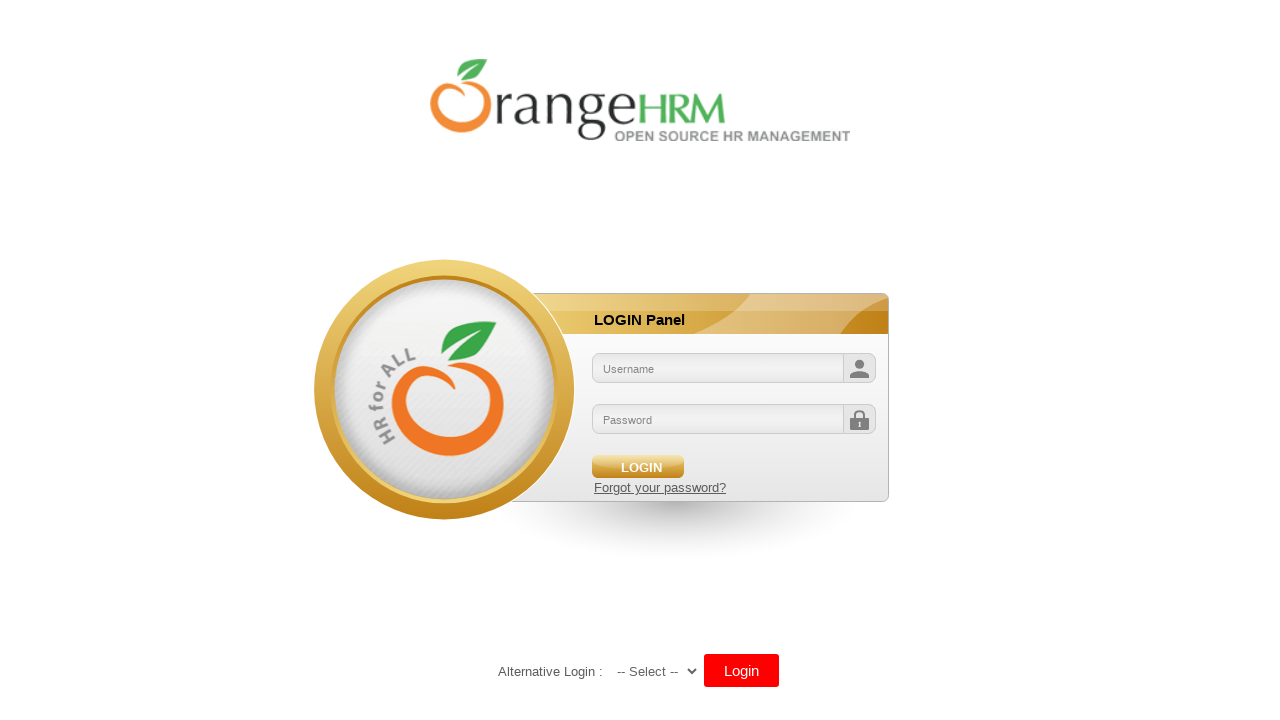

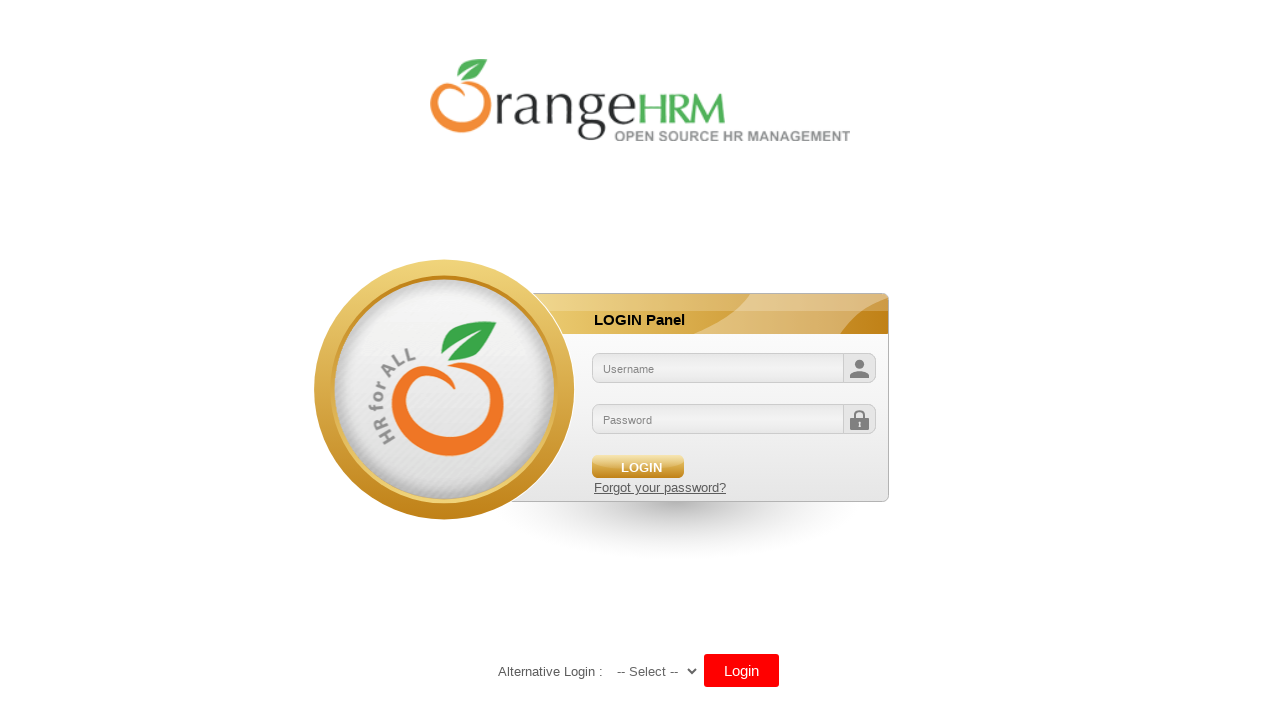